Tests Bootstrap dropdown functionality on W3Schools by clicking a dropdown menu and verifying the dropdown items are displayed

Starting URL: https://www.w3schools.com/bootstrap/bootstrap_dropdowns.asp

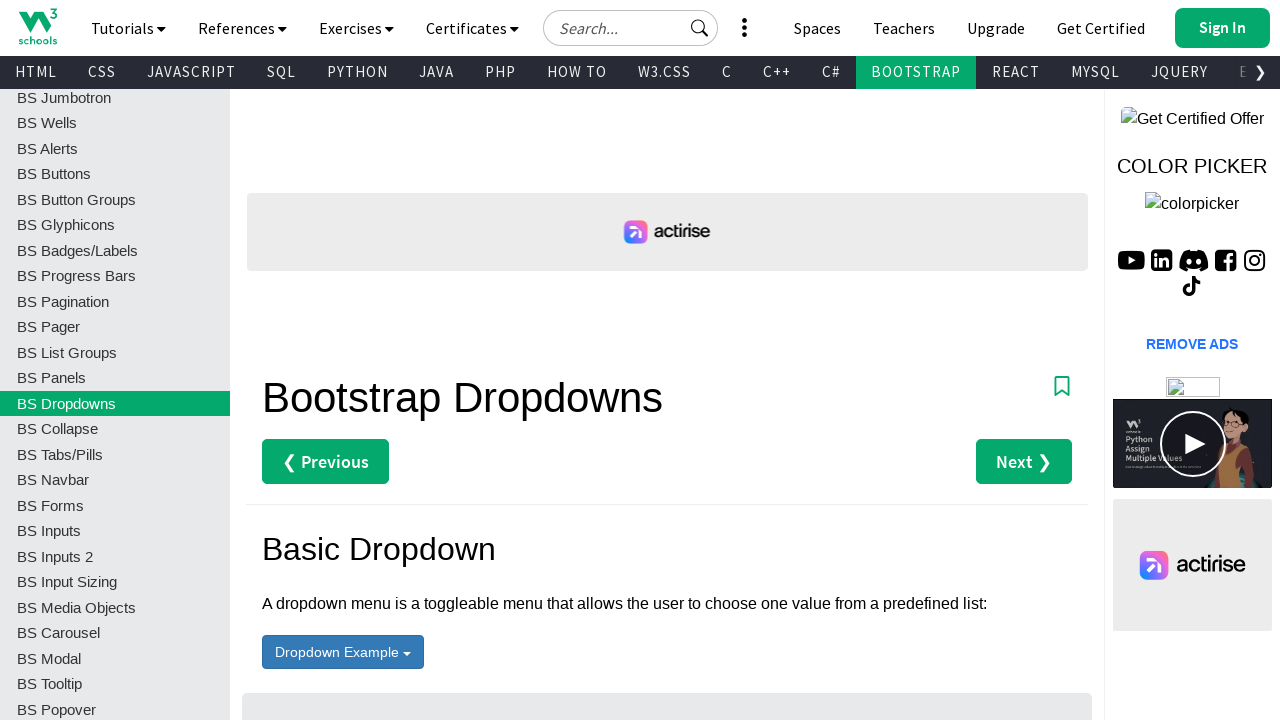

Clicked dropdown menu button with id 'menu1' at (343, 652) on #menu1
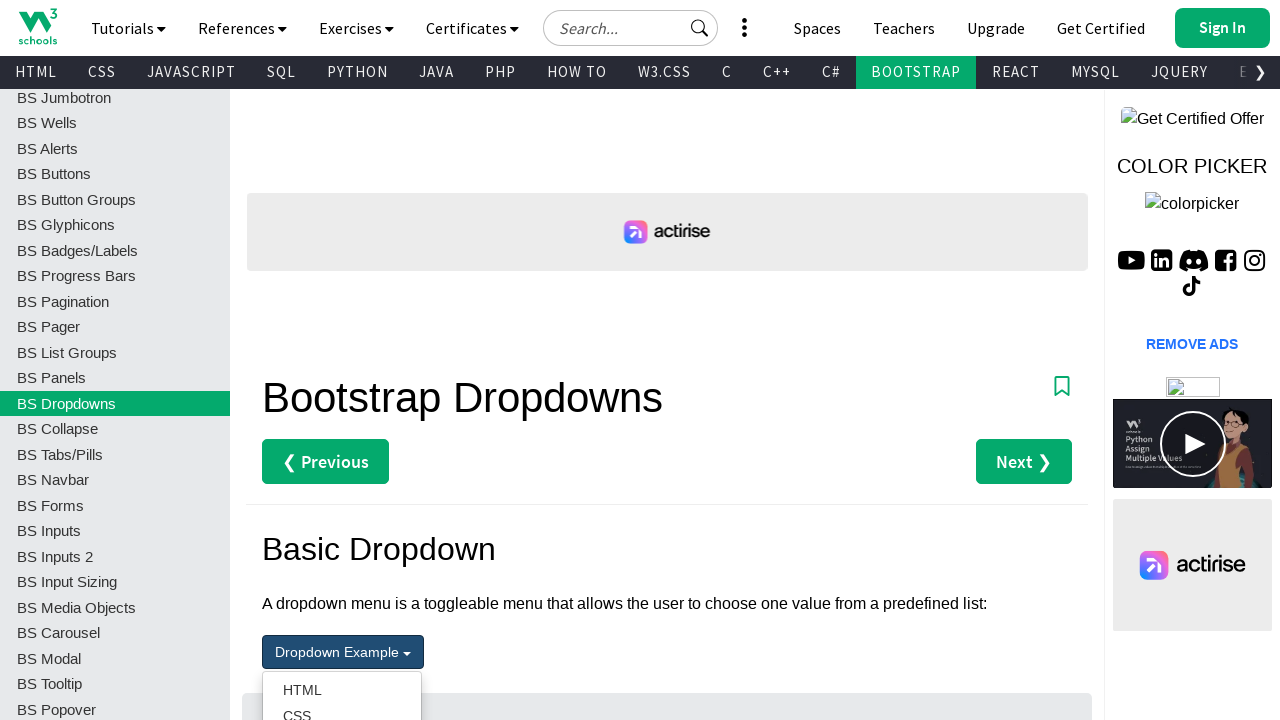

Dropdown items are now visible
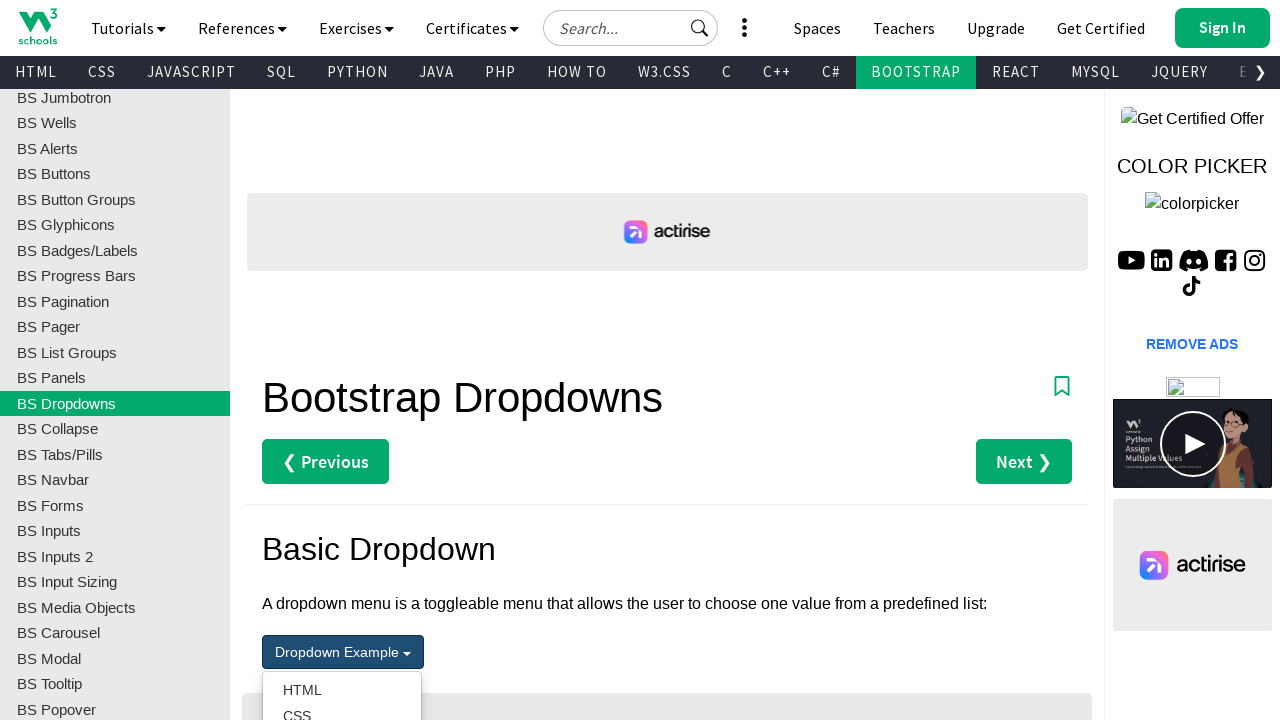

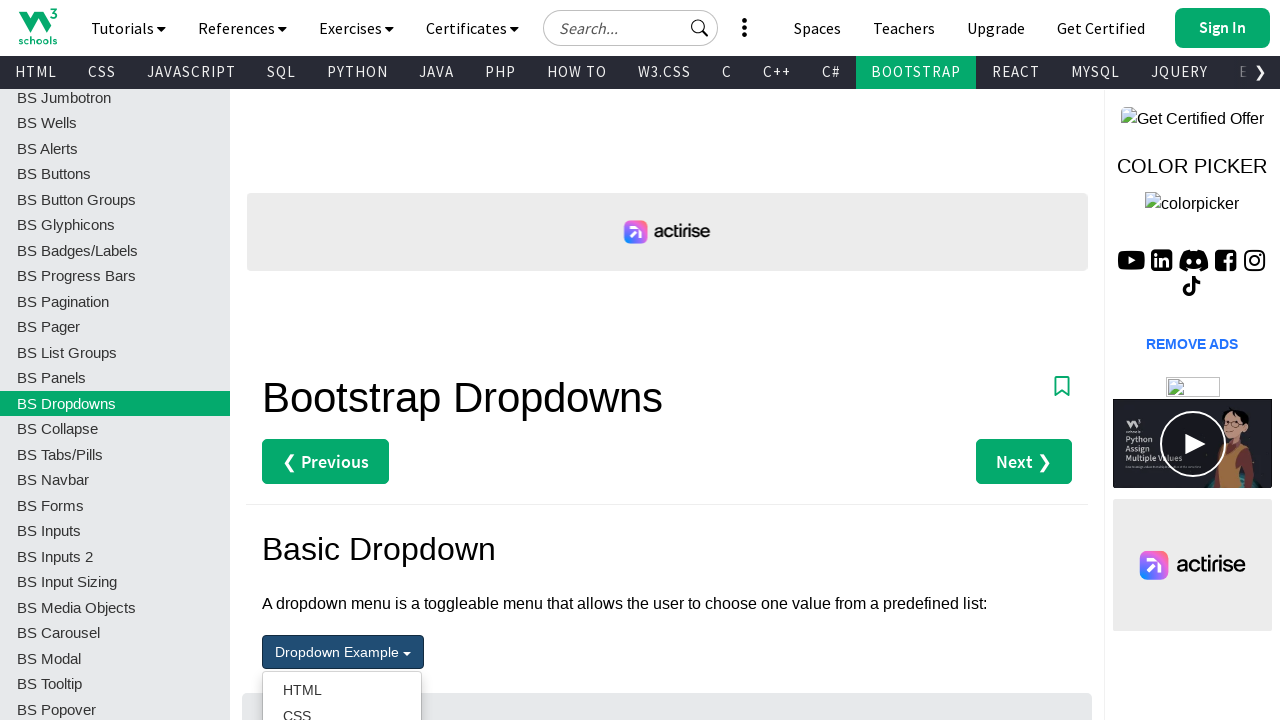